Tests drag and drop functionality by dragging a draggable element and dropping it onto a droppable target area

Starting URL: https://demoqa.com/droppable/

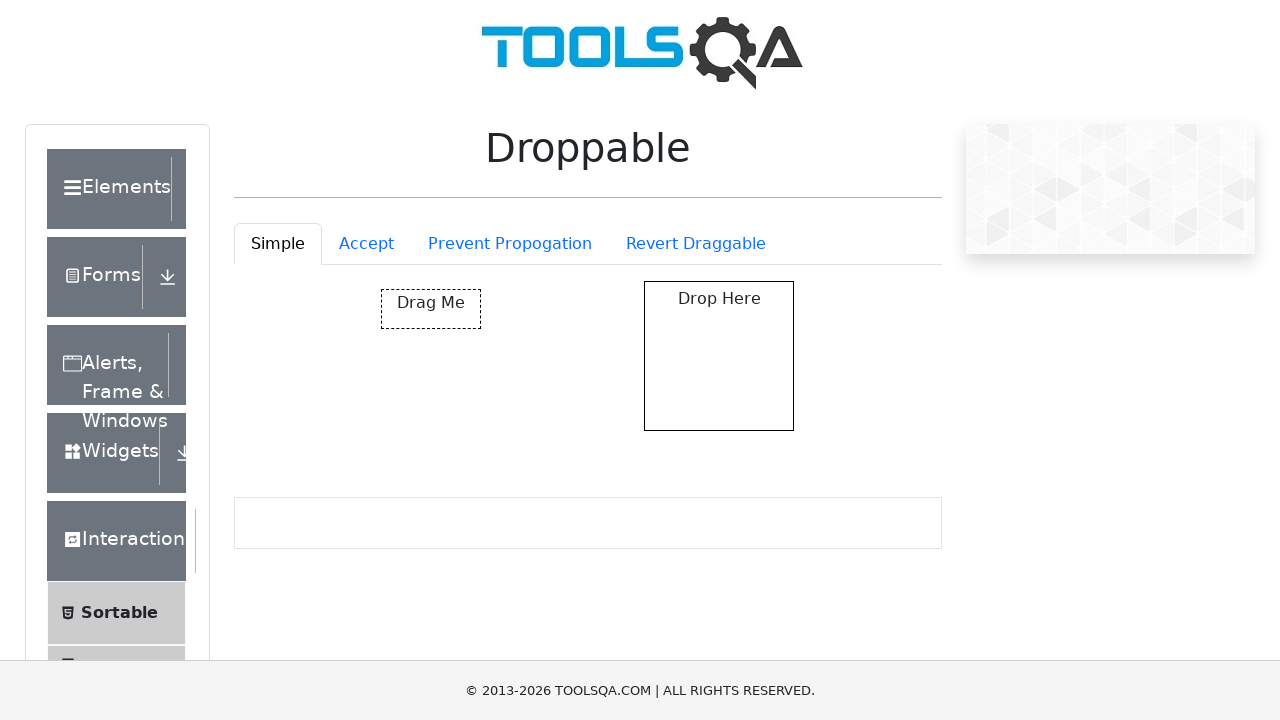

Dragged draggable element and dropped it onto droppable target area at (719, 356)
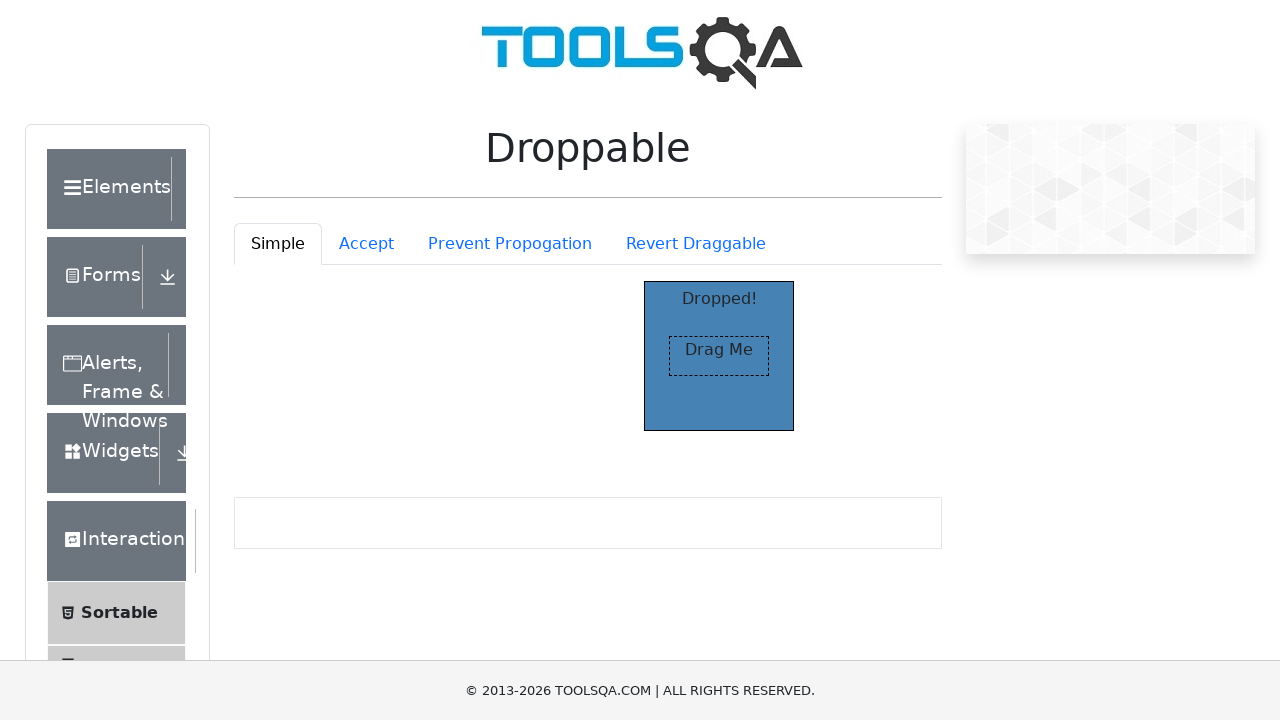

Waited 1 second to observe drag and drop result
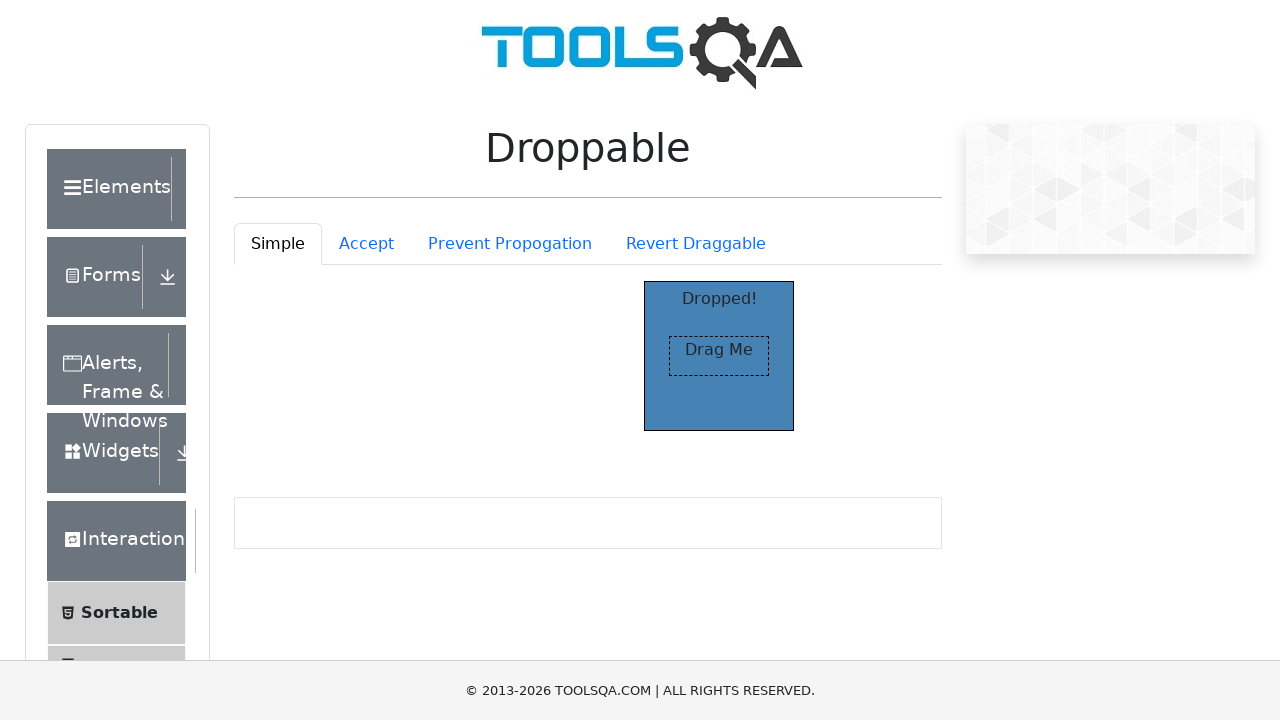

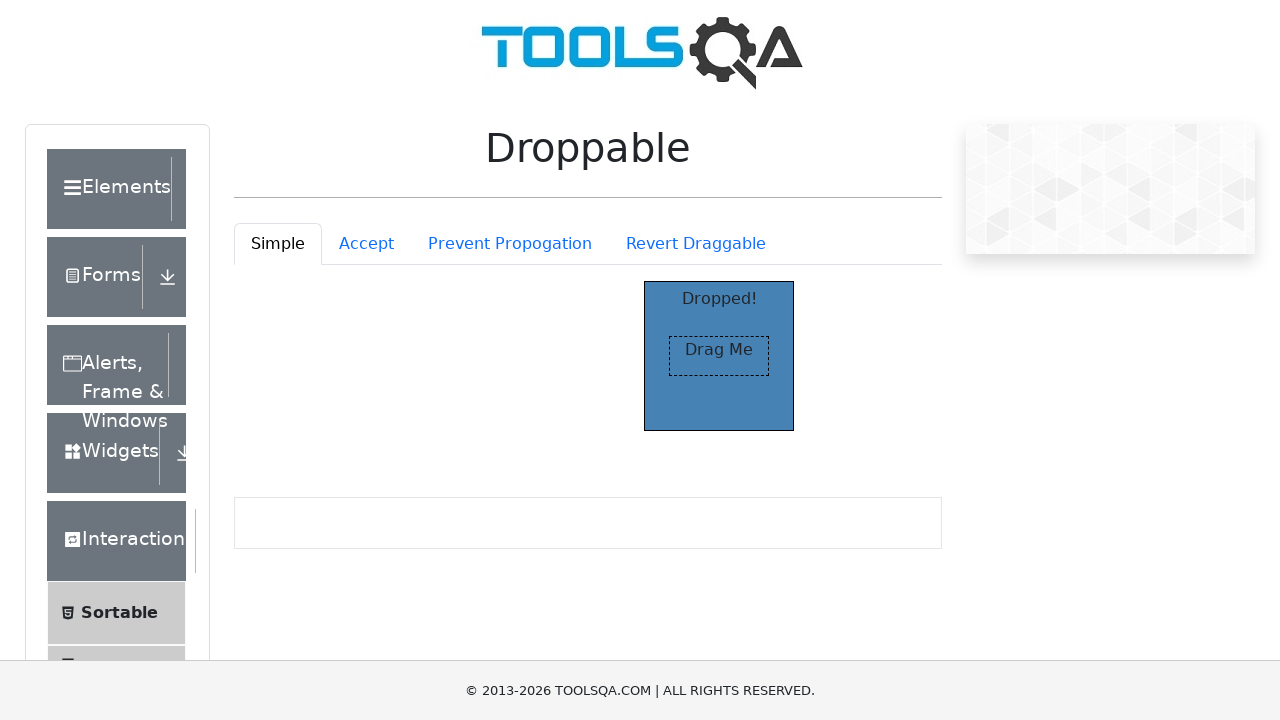